Tests navigation on the Playwright documentation site by verifying the page title and clicking on the documentation link to reach the Installation page.

Starting URL: https://playwright.dev

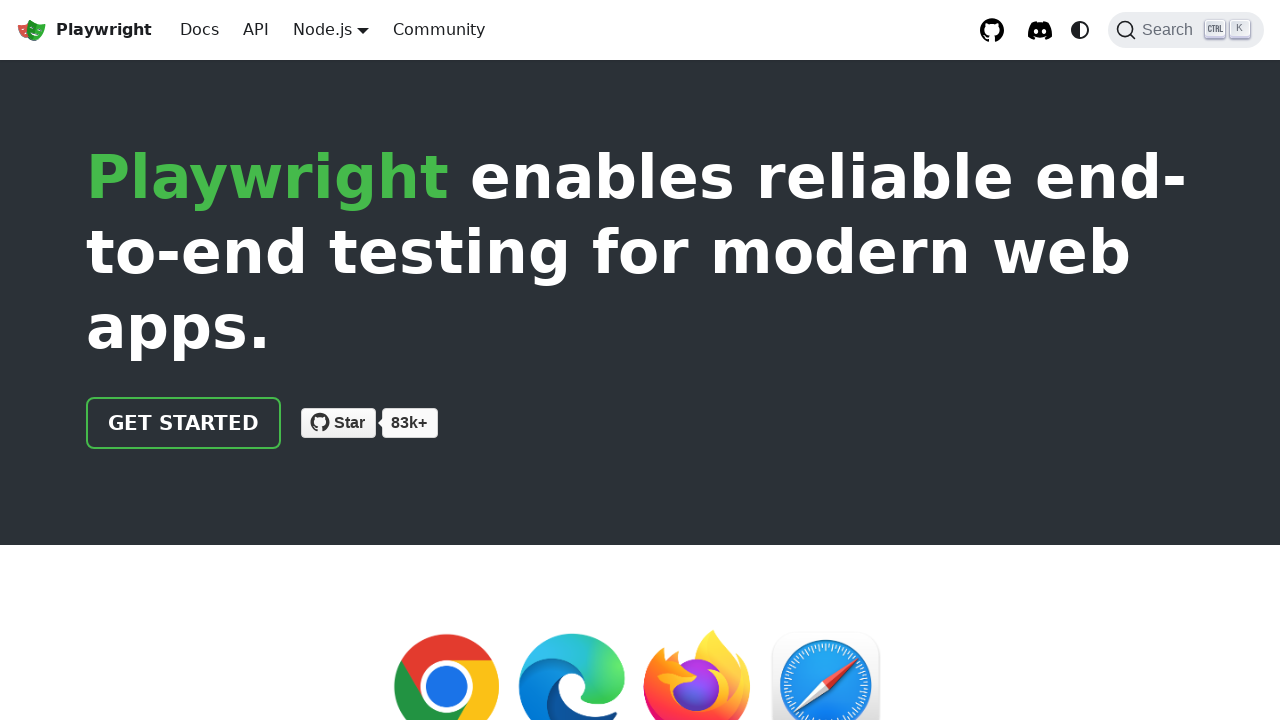

Verified page title contains 'Playwright'
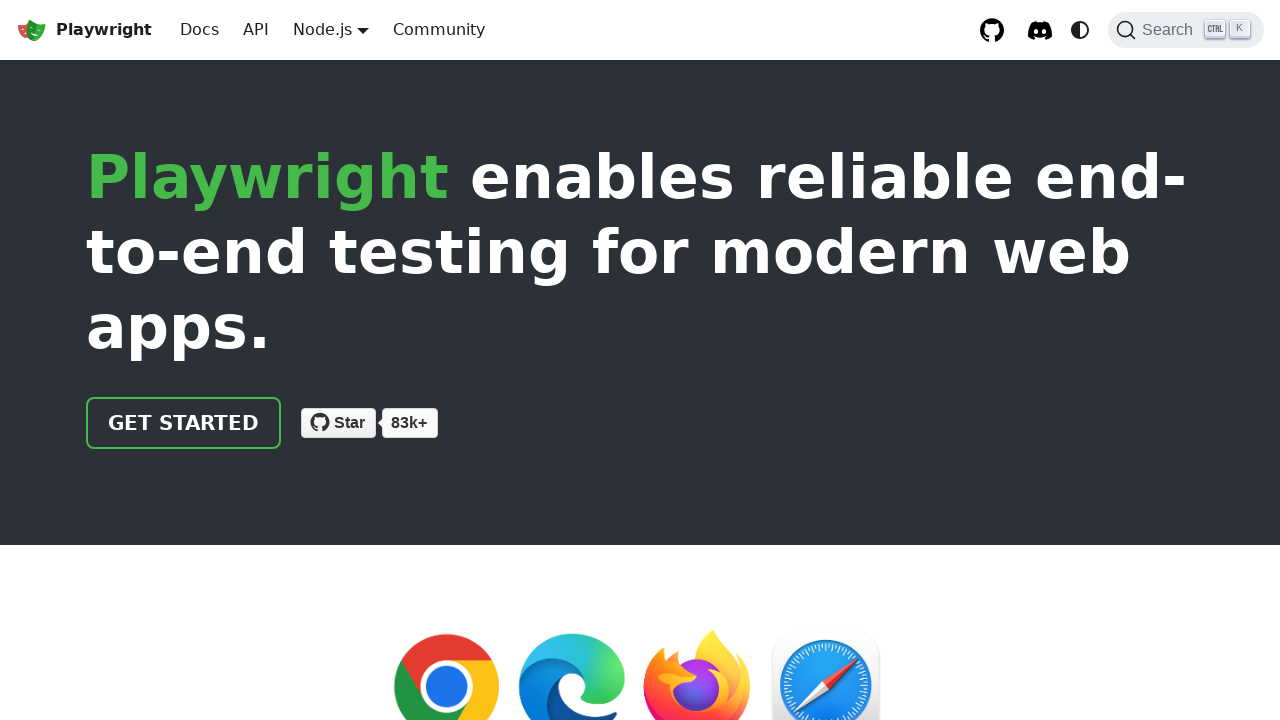

Clicked documentation/get started link in header at (184, 423) on xpath=//html/body/div/div[2]/header/div/div/a
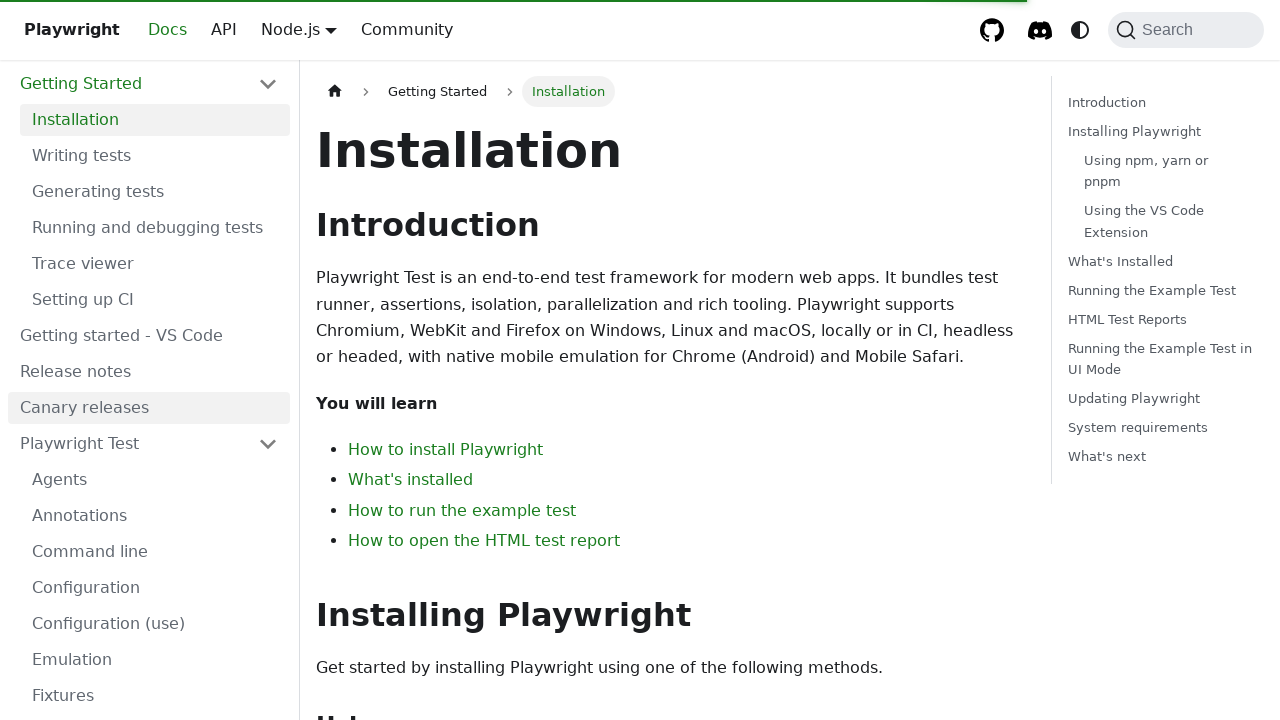

Verified successful navigation to Installation page
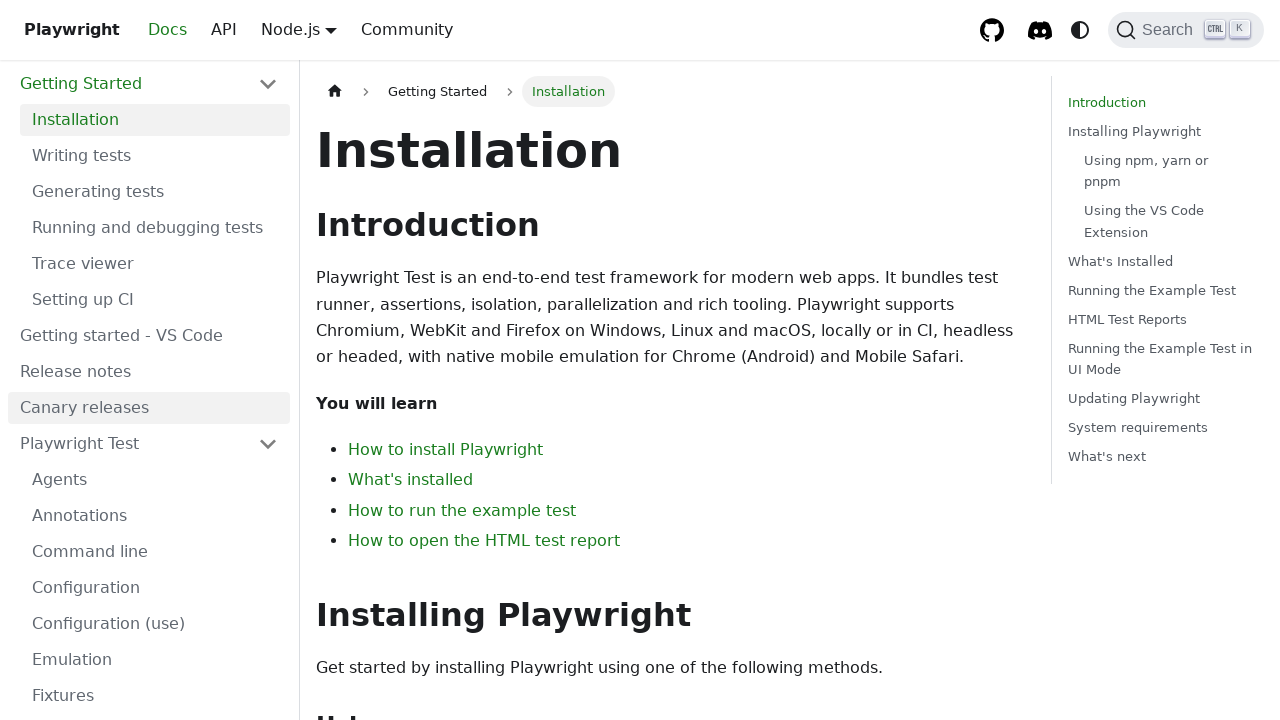

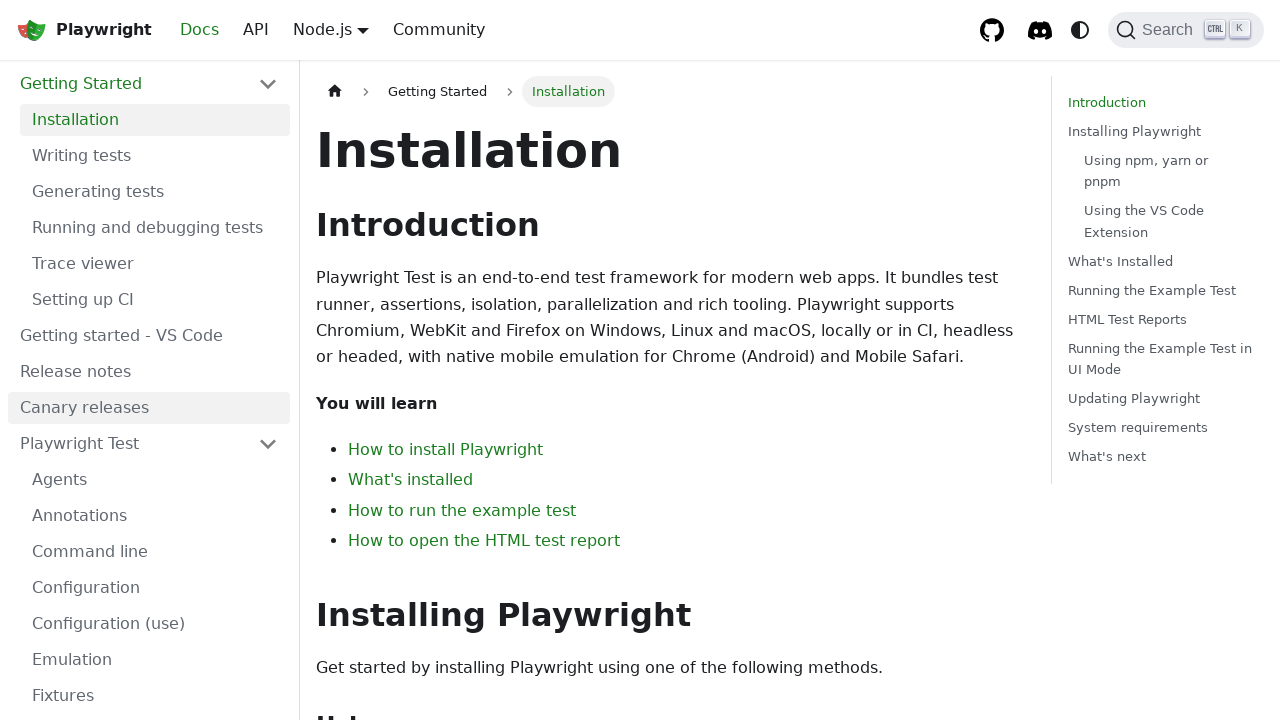